Tests number input functionality by entering a number, clicking the Result button to display the entered value, then clicking Clear Result to hide it

Starting URL: https://kristinek.github.io/site/examples/actions

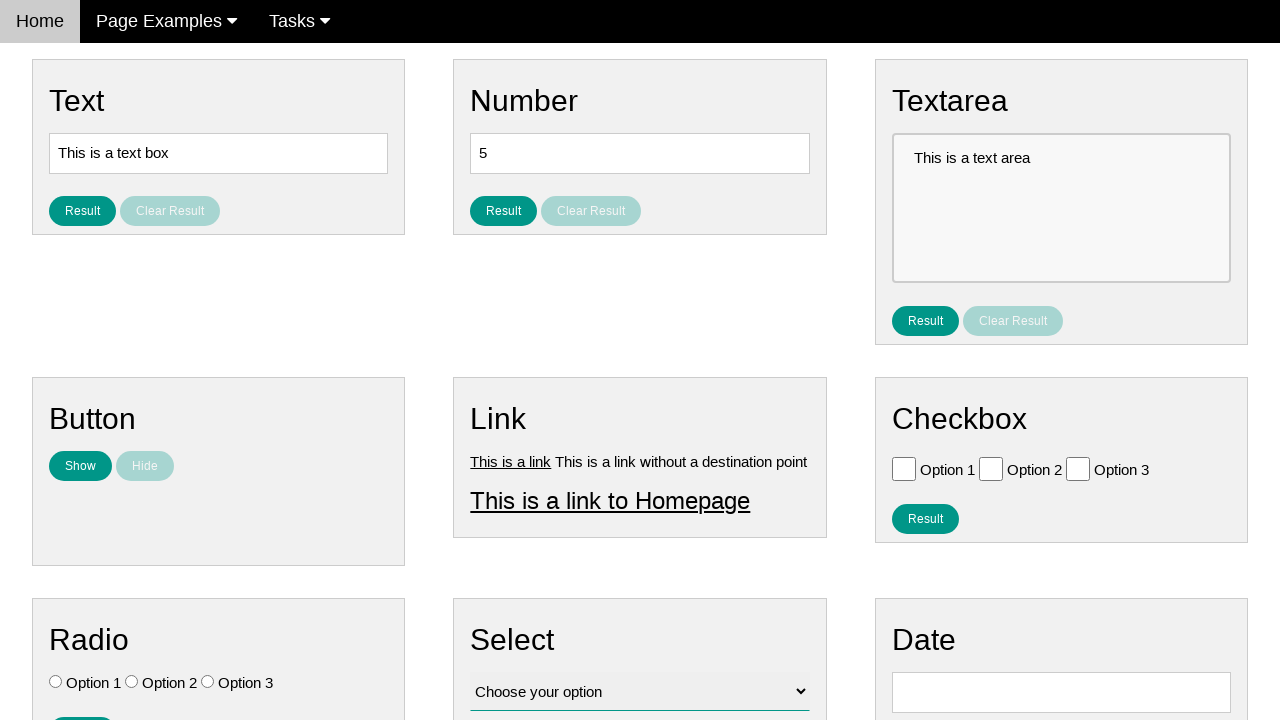

Cleared the number input field on #number
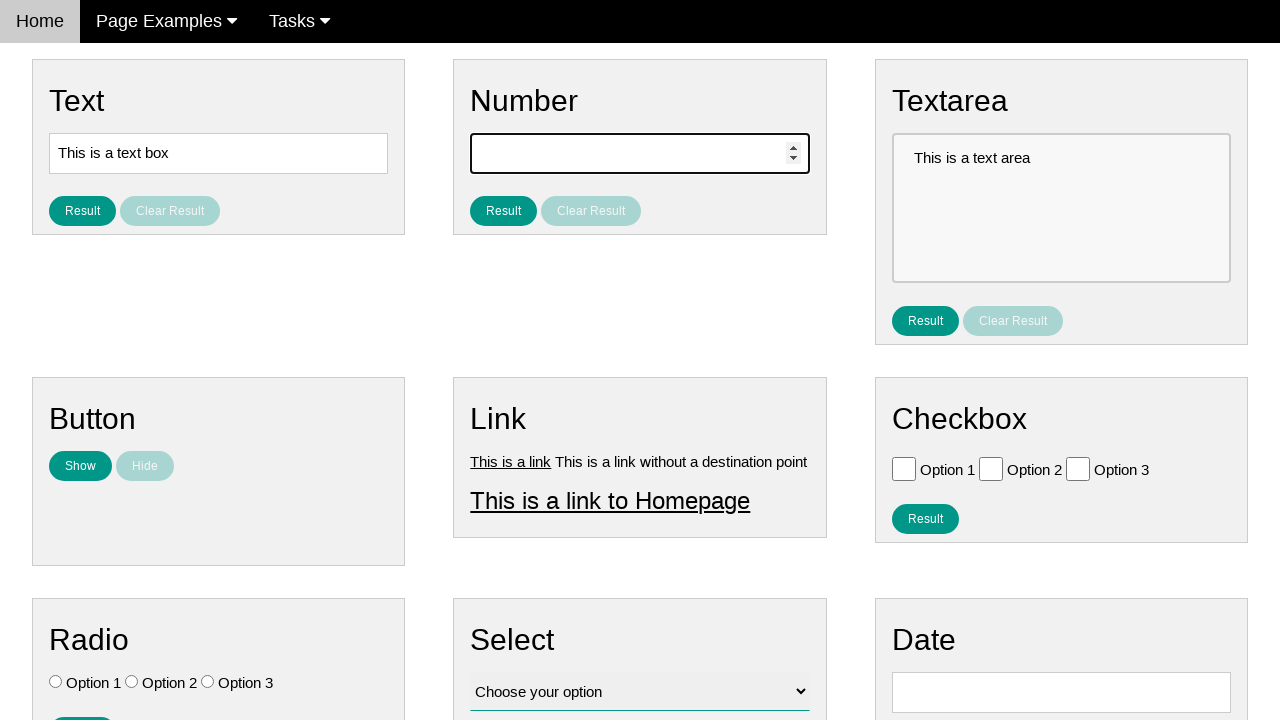

Entered number '3' into the input field on #number
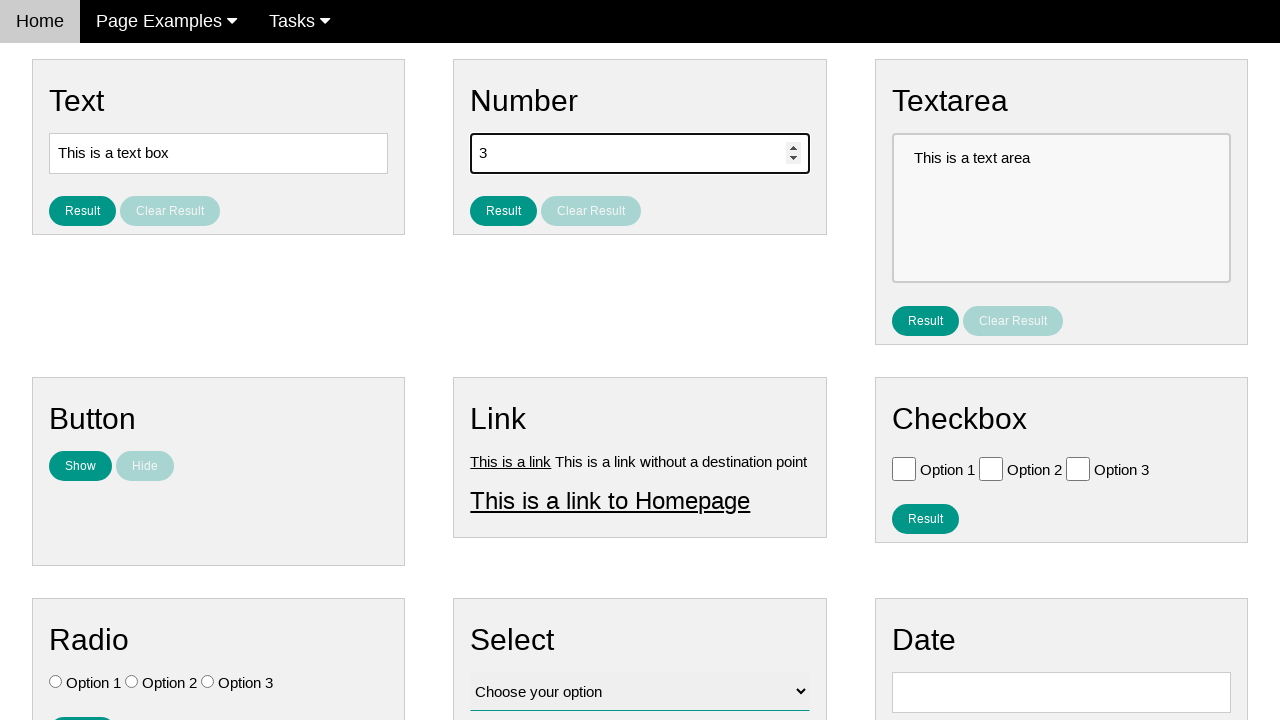

Located the Clear Result button
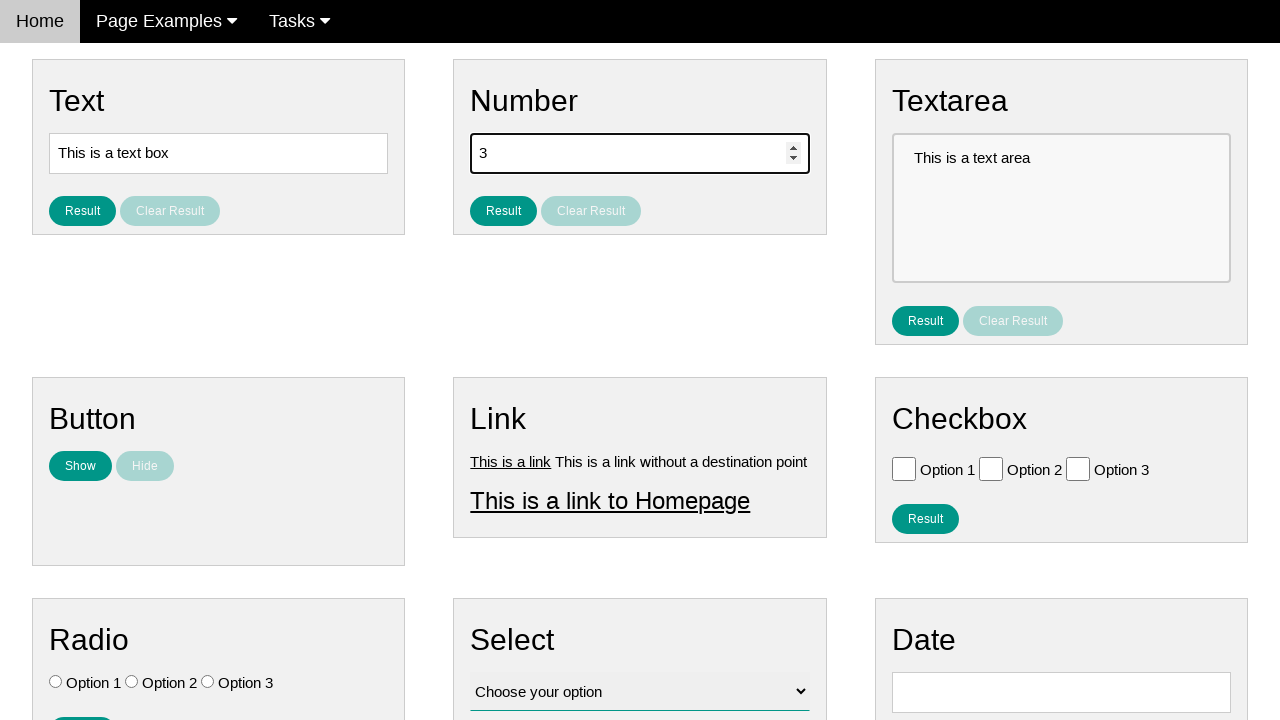

Verified Clear Result button is disabled
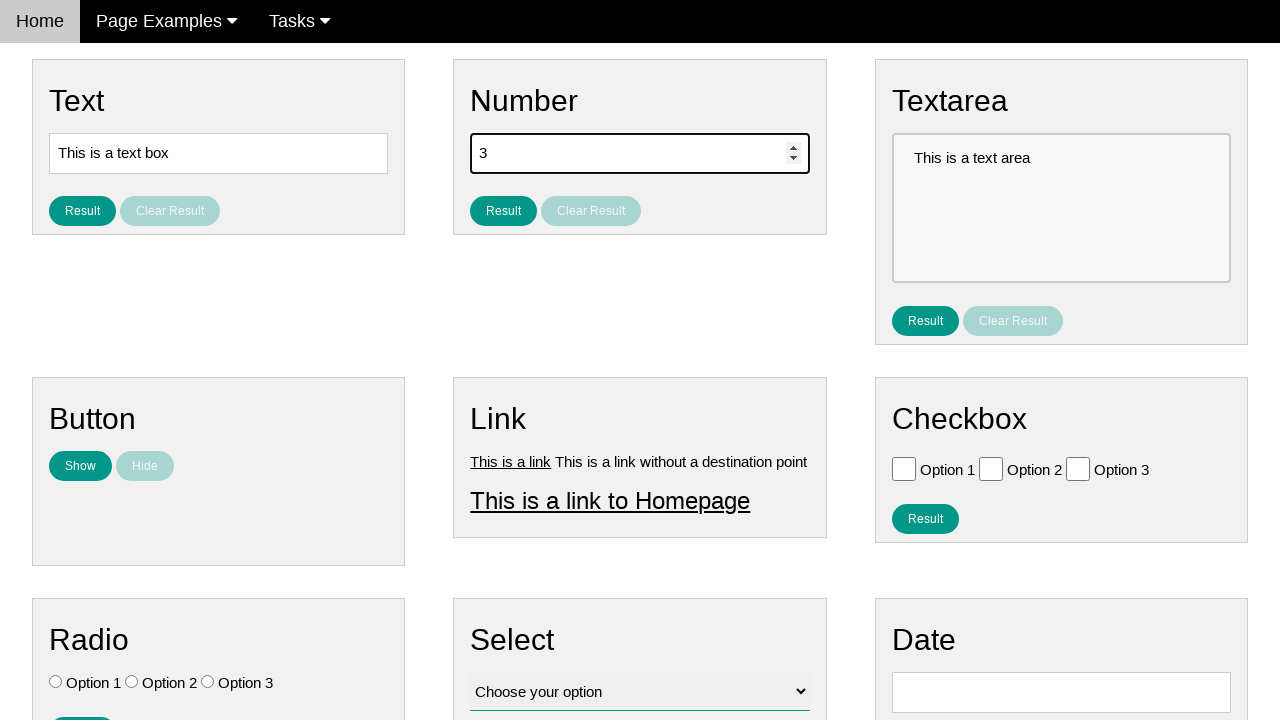

Located the result text element
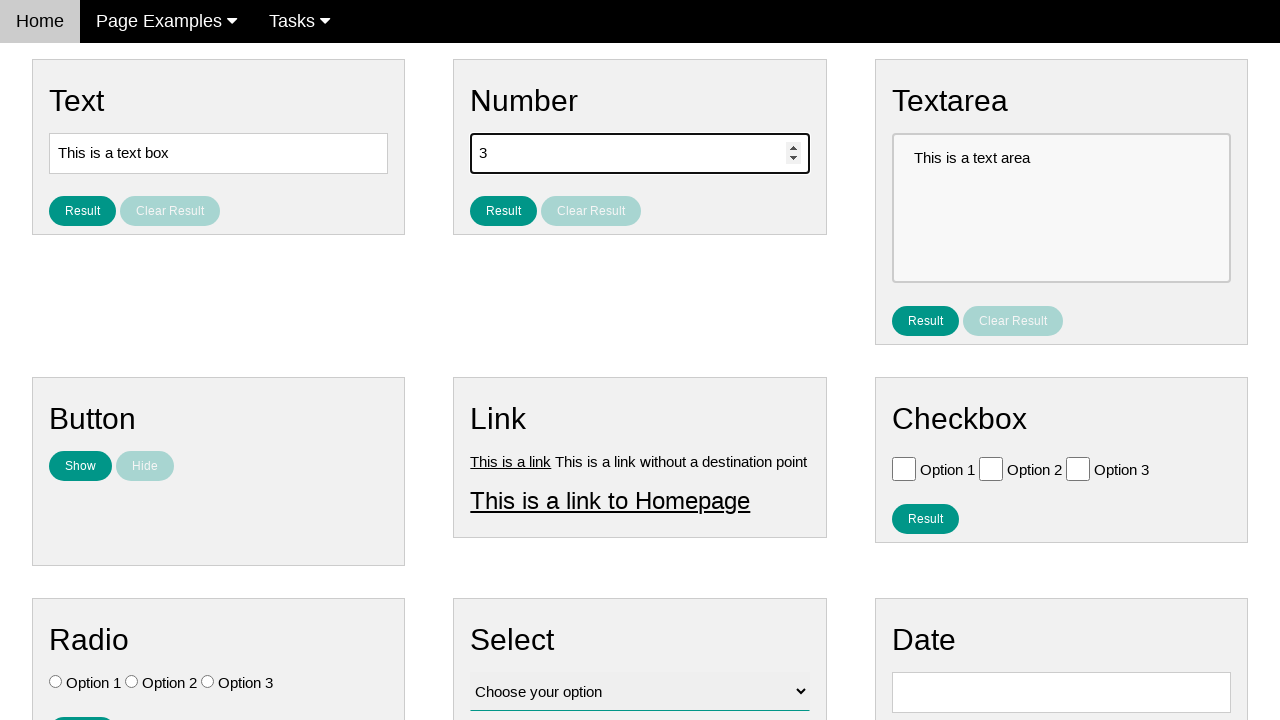

Verified result text is not visible
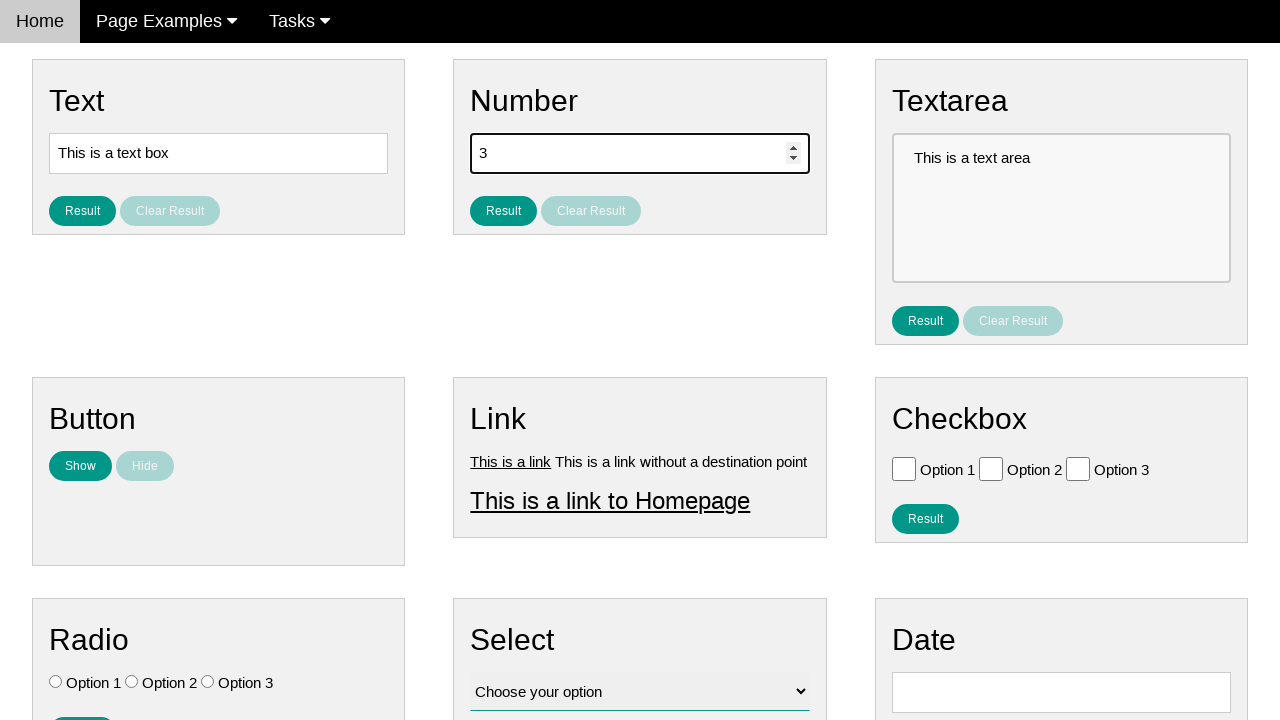

Clicked the Result button at (504, 211) on #result_button_number
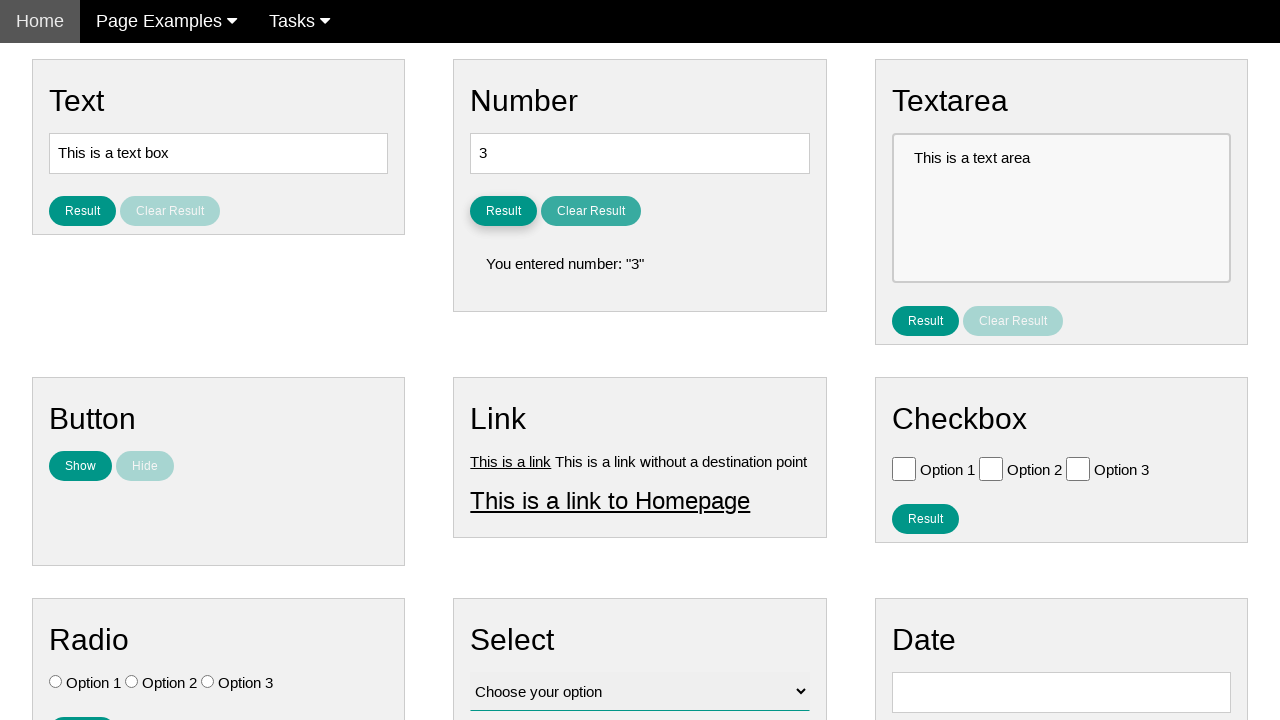

Verified result text is now visible
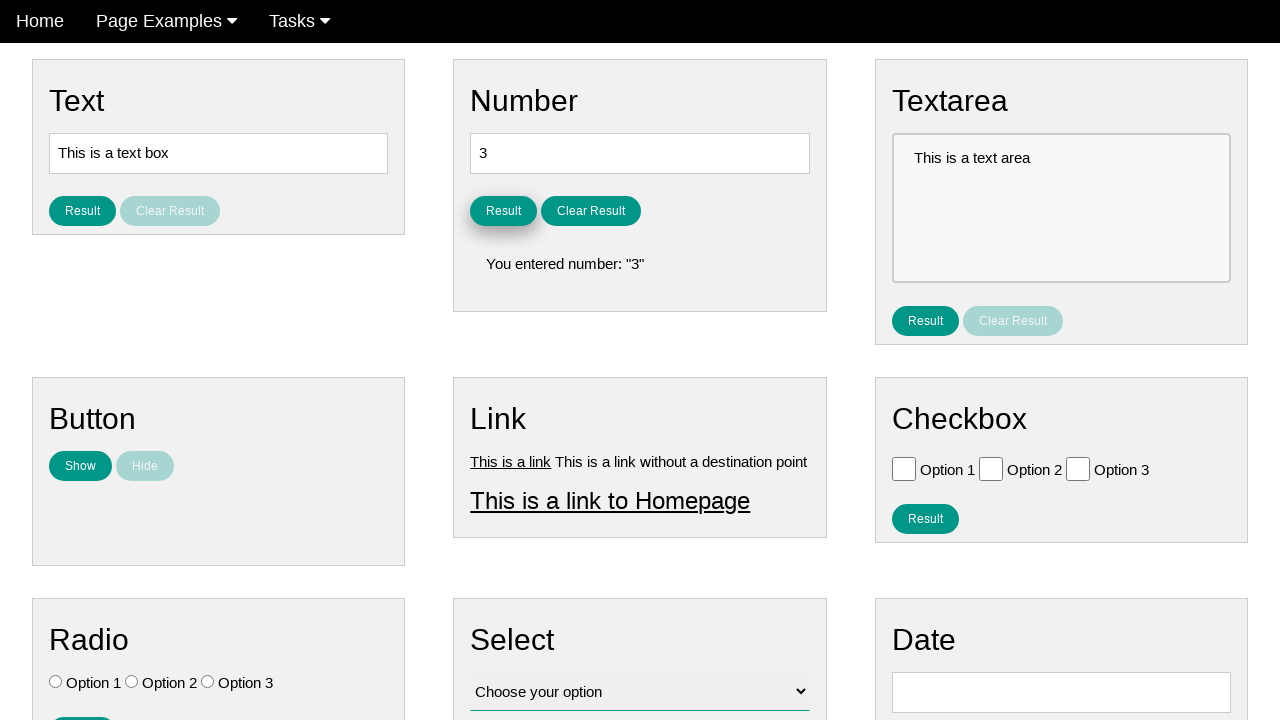

Verified result text displays correct message: 'You entered number: "3"'
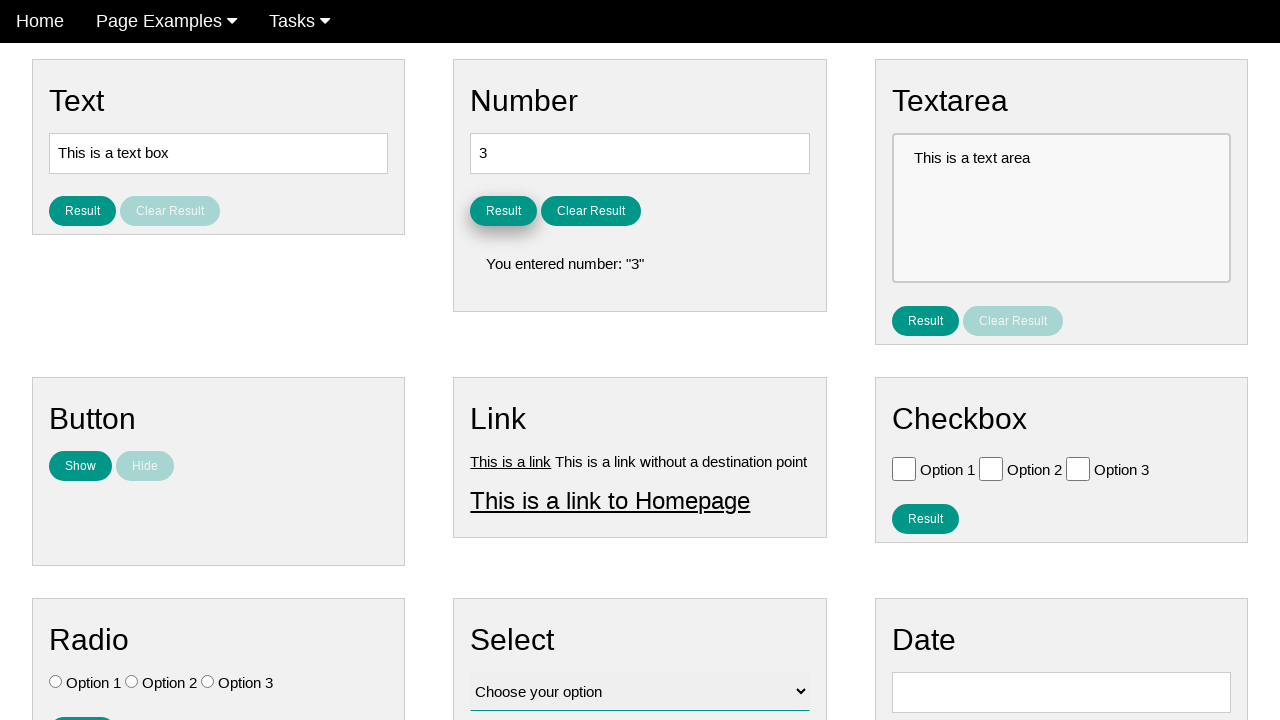

Verified Clear Result button is now enabled
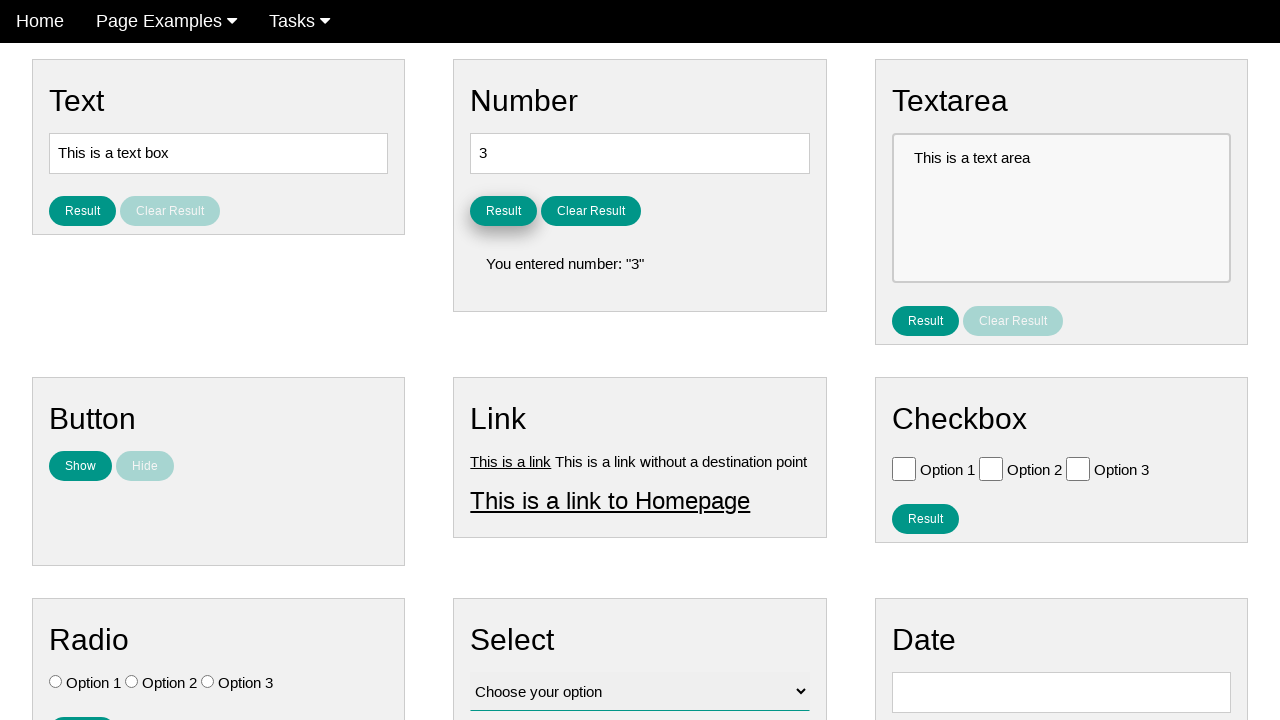

Clicked the Clear Result button at (591, 211) on #clear_result_button_number
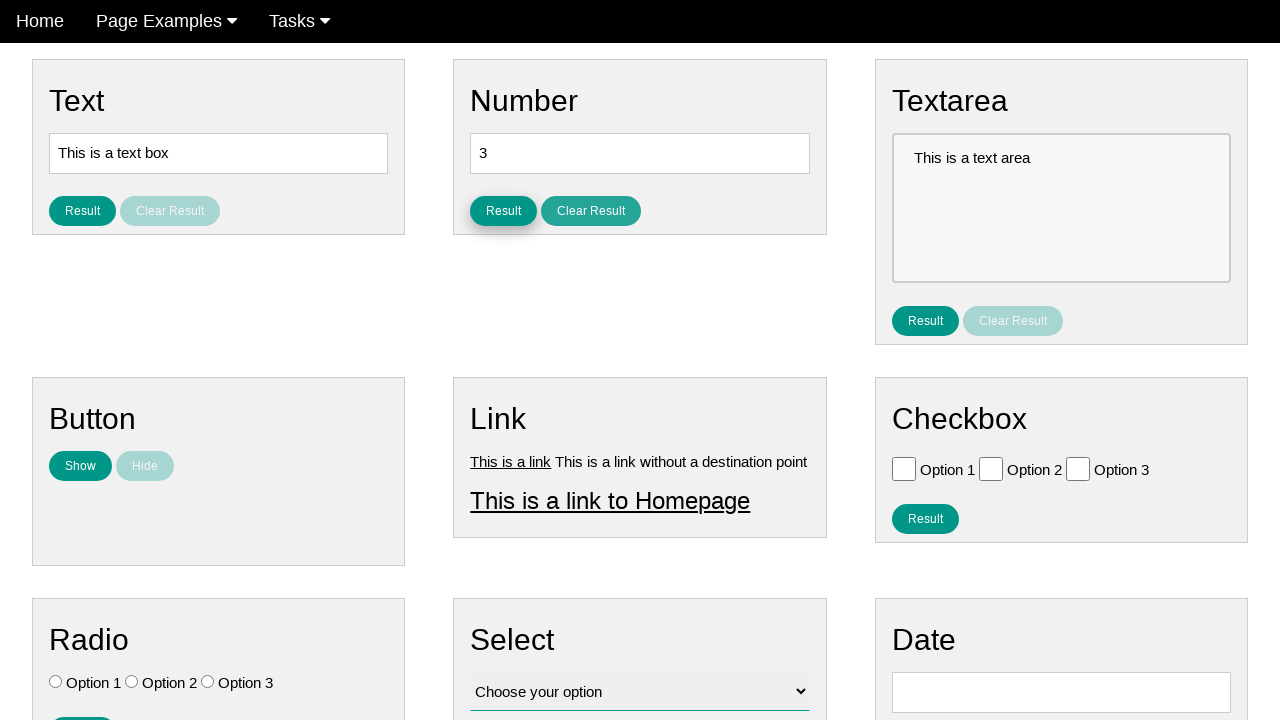

Verified result text is no longer visible
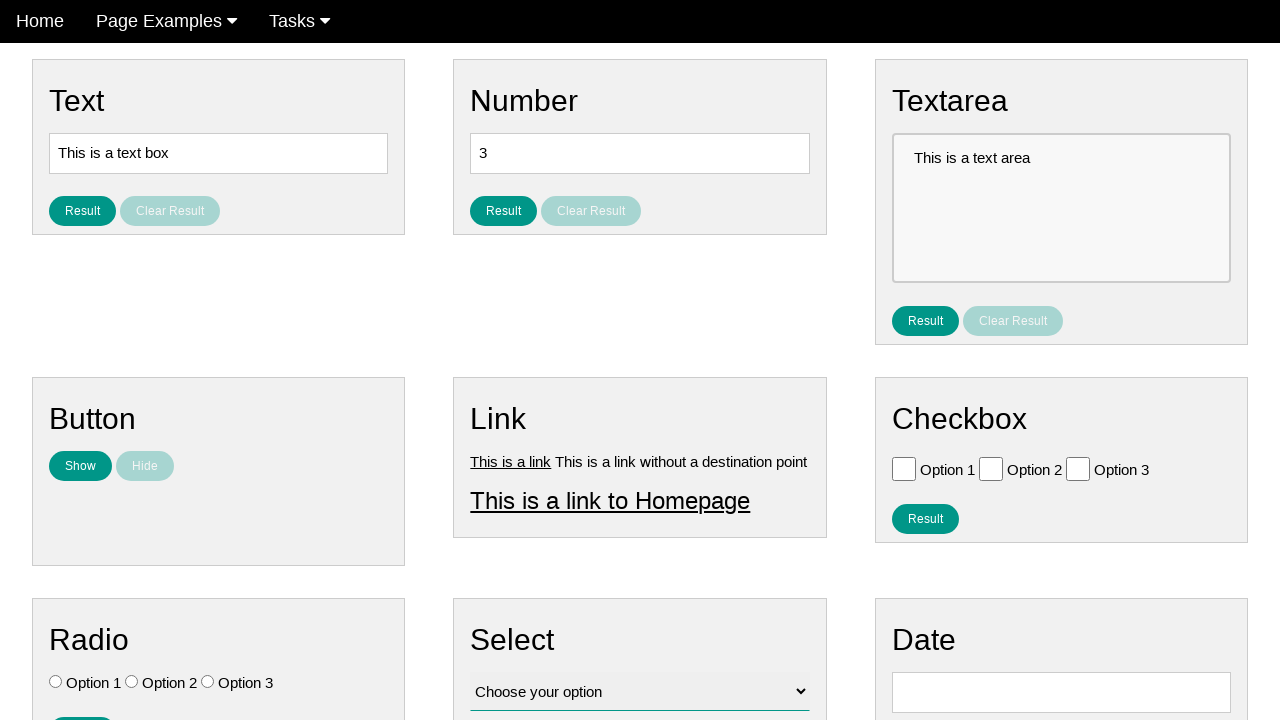

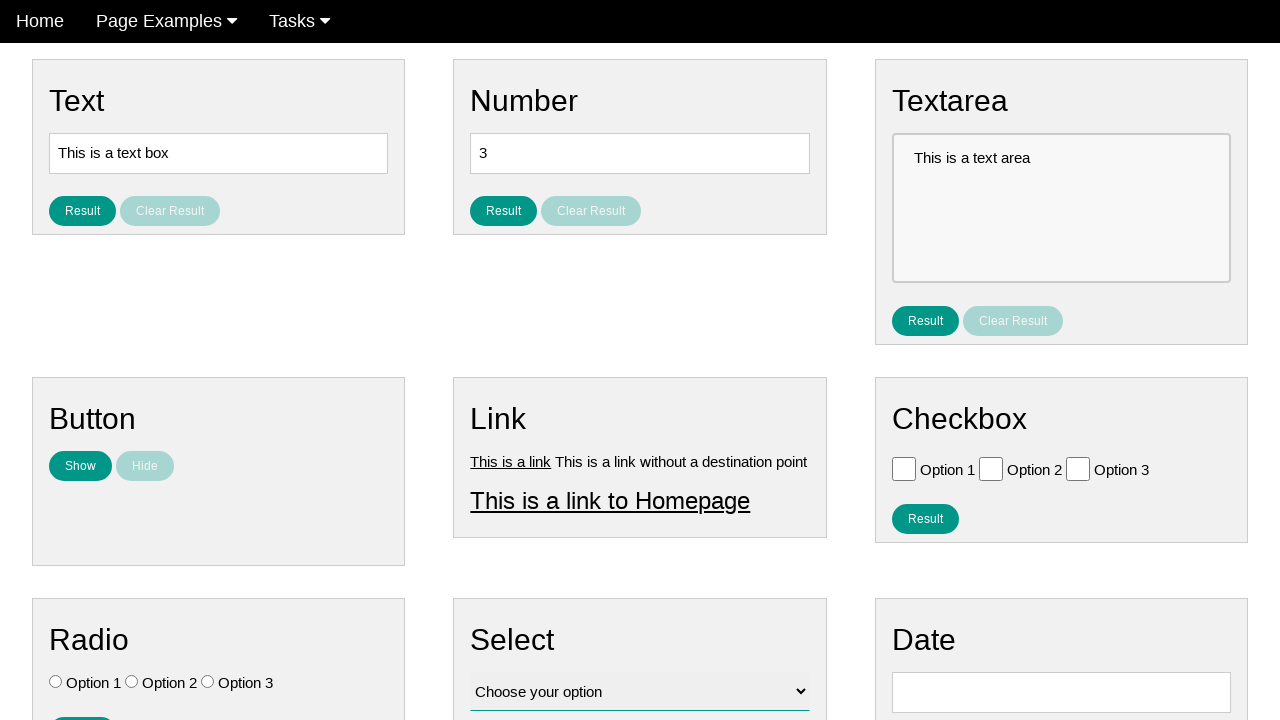